Tests drag and drop functionality on jQuery UI demo page by dragging an element into a droppable area

Starting URL: https://jqueryui.com/droppable/

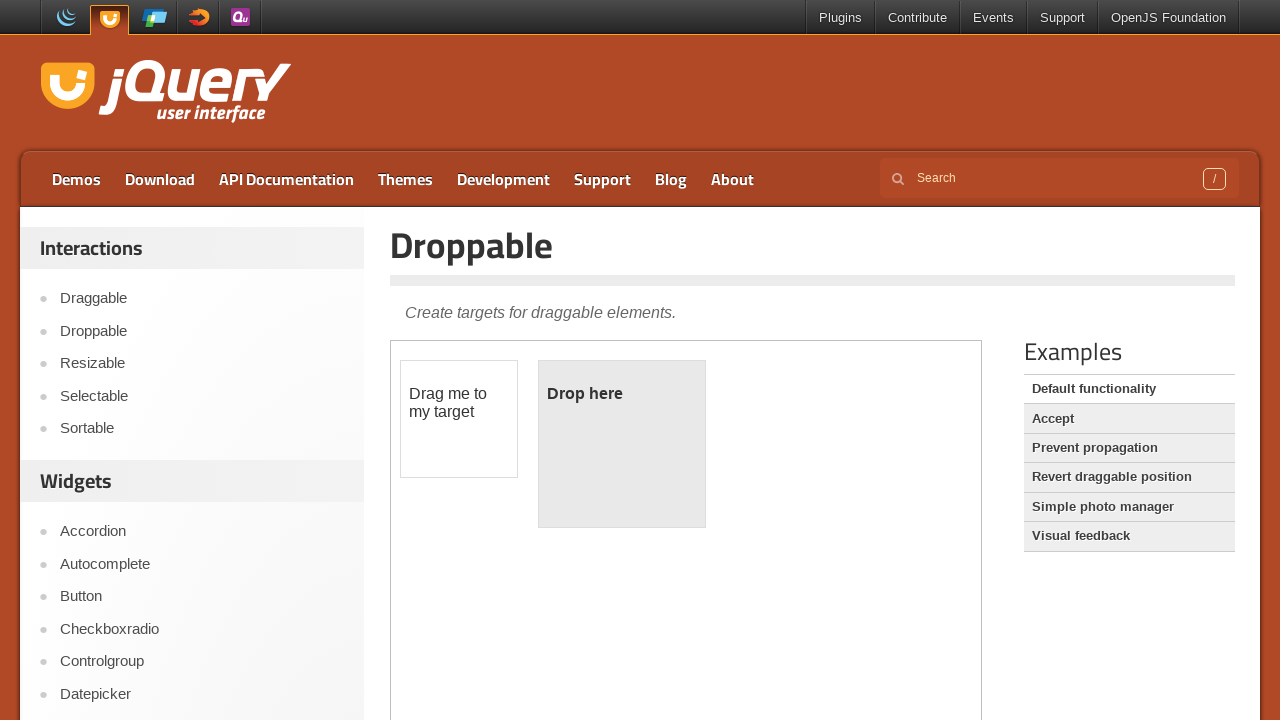

Located the demo iframe
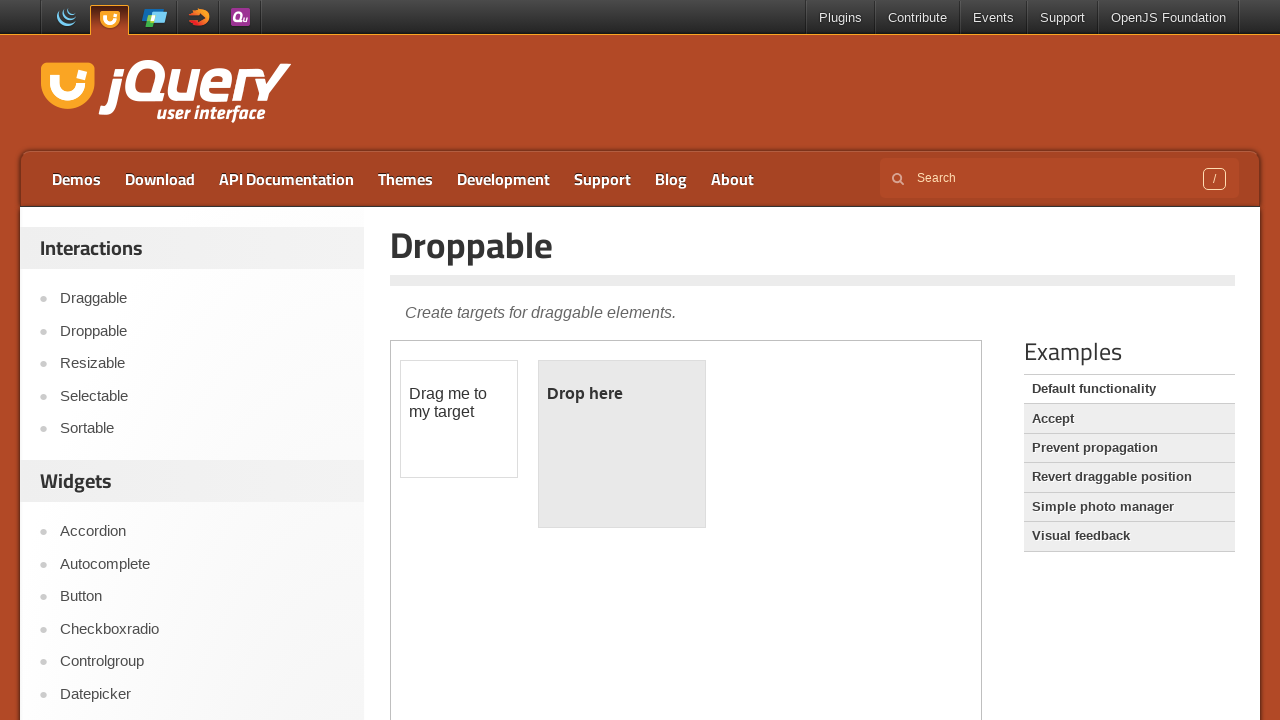

Located the draggable element
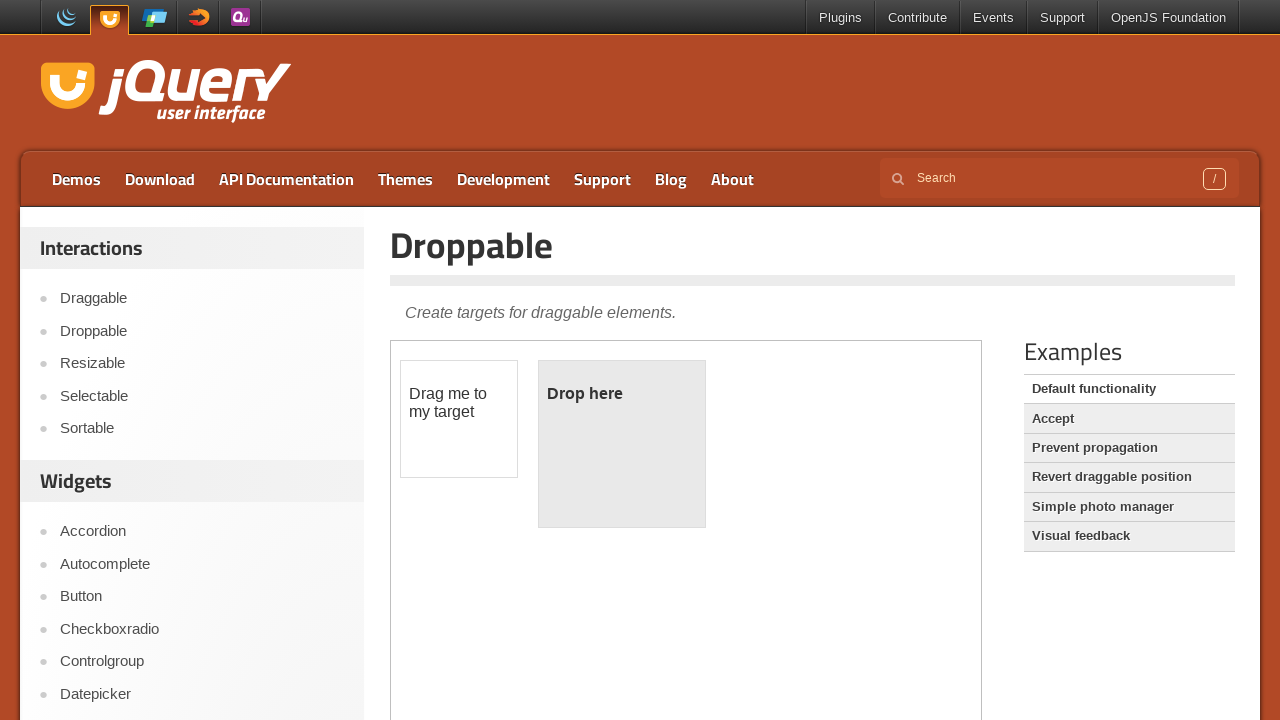

Located the droppable target element
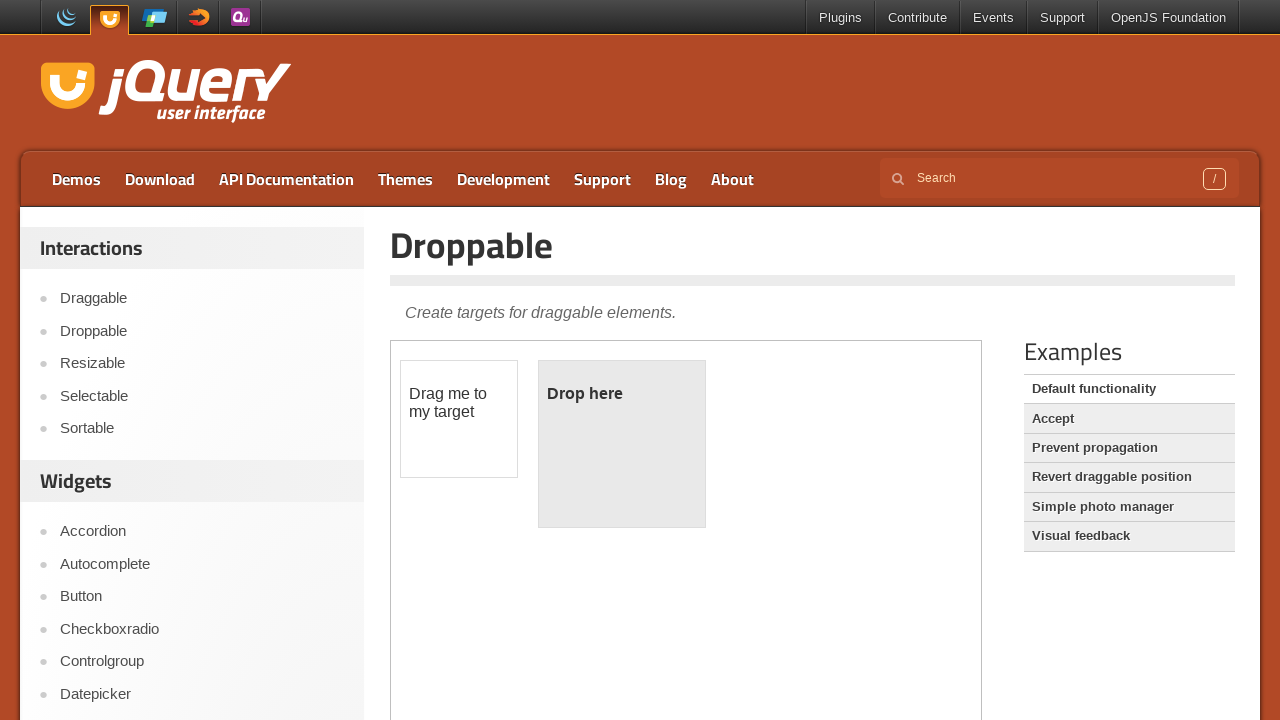

Dragged the element into the droppable area at (622, 444)
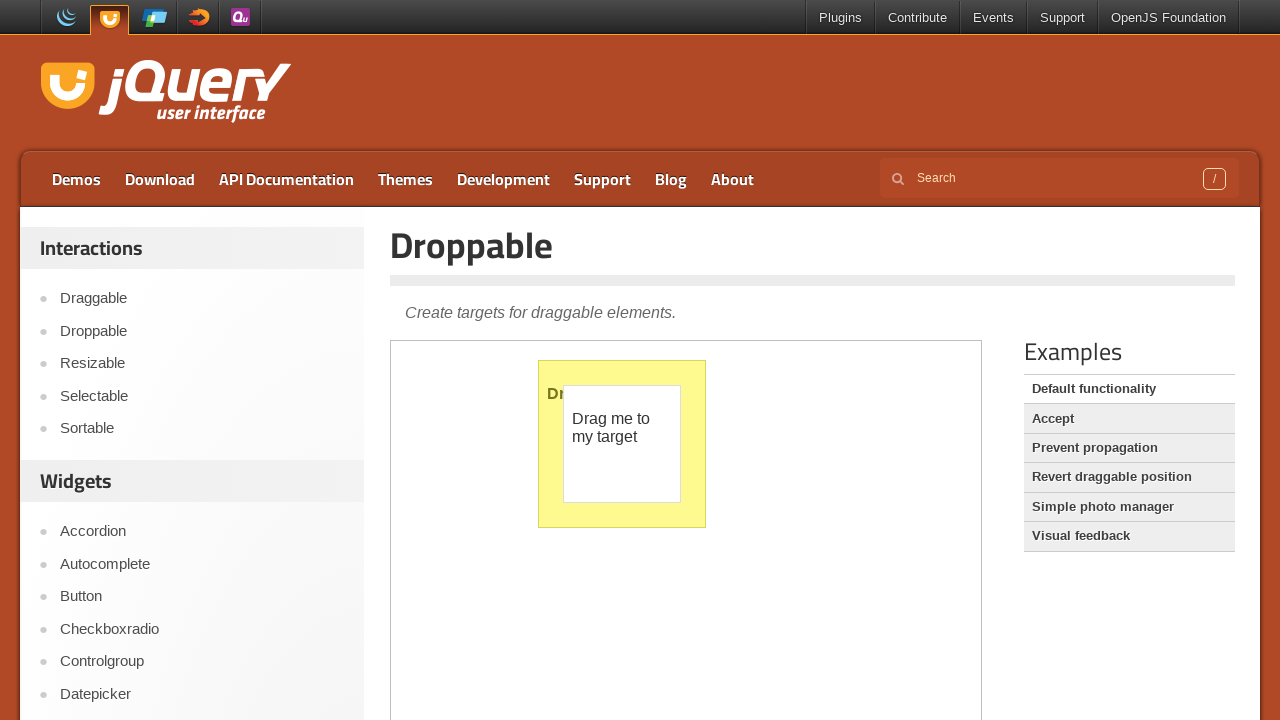

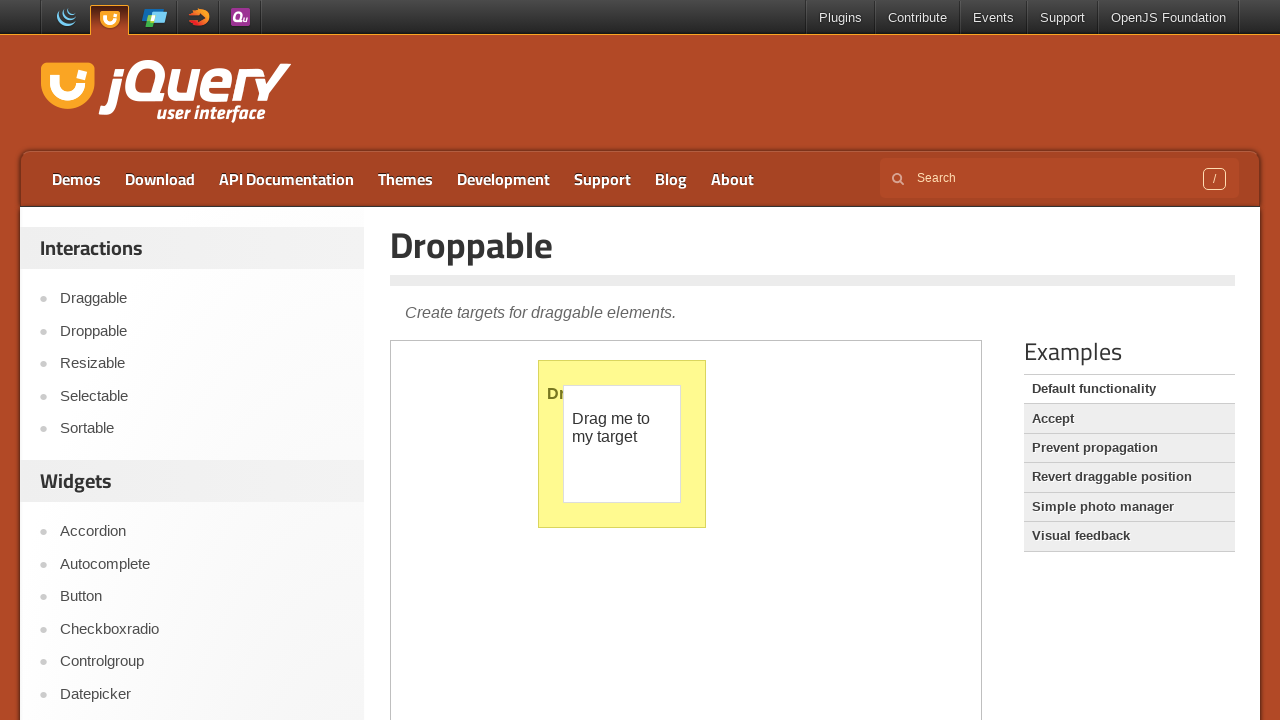